Tests the add/remove elements functionality by clicking Add Element button to create a Delete button, then clicking Delete to remove it

Starting URL: https://the-internet.herokuapp.com/add_remove_elements/

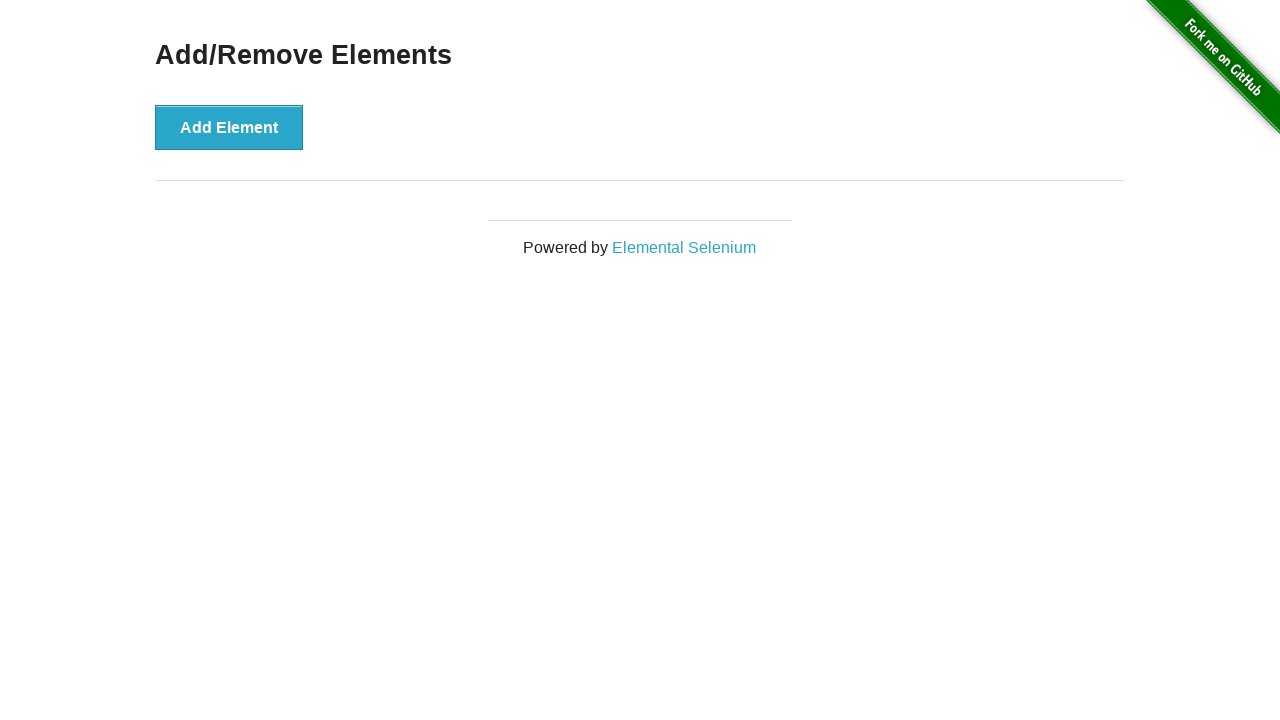

Clicked Add Element button to create a Delete button at (229, 127) on xpath=//button[text()='Add Element']
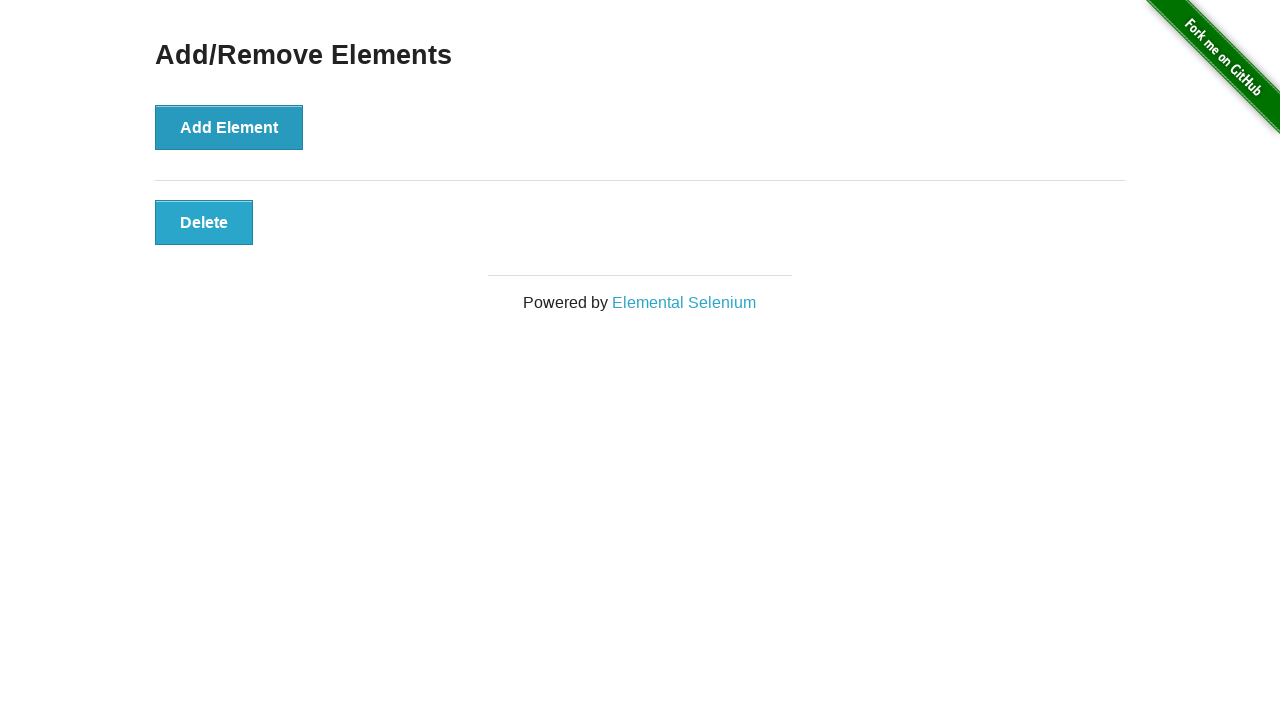

Verified Delete button is displayed
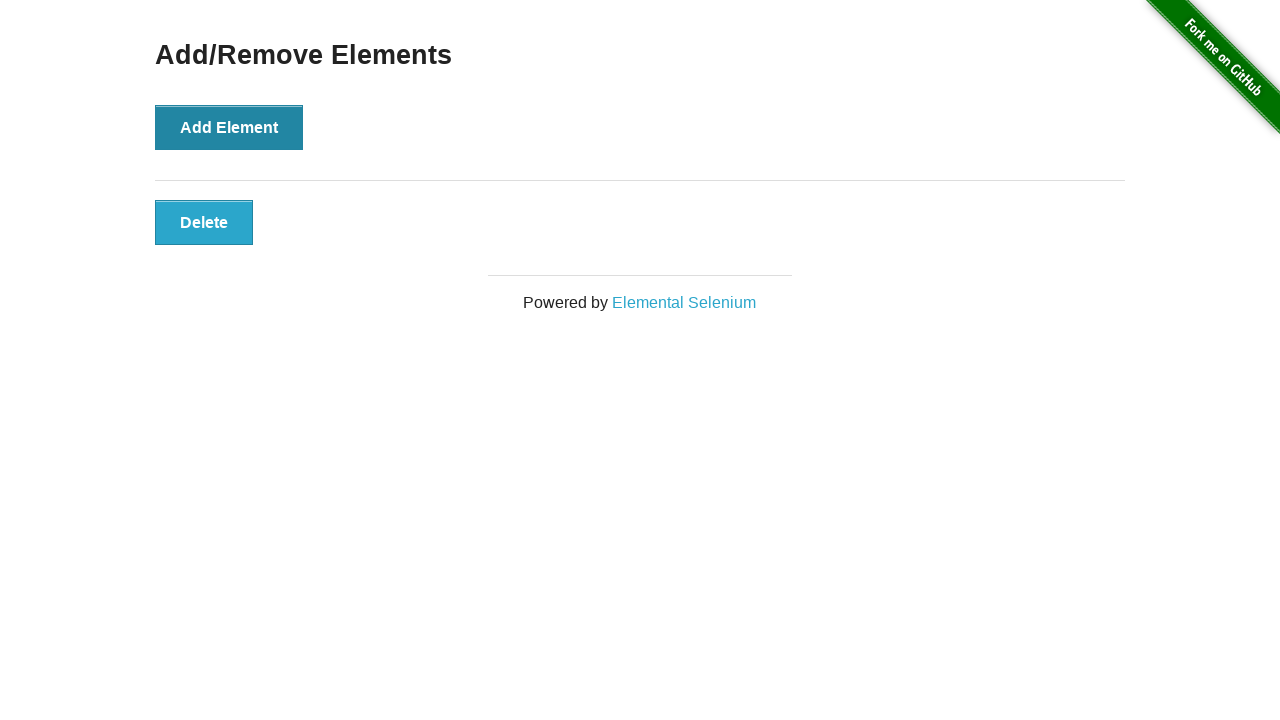

Clicked Delete button to remove the element at (204, 222) on xpath=//button[text()='Delete']
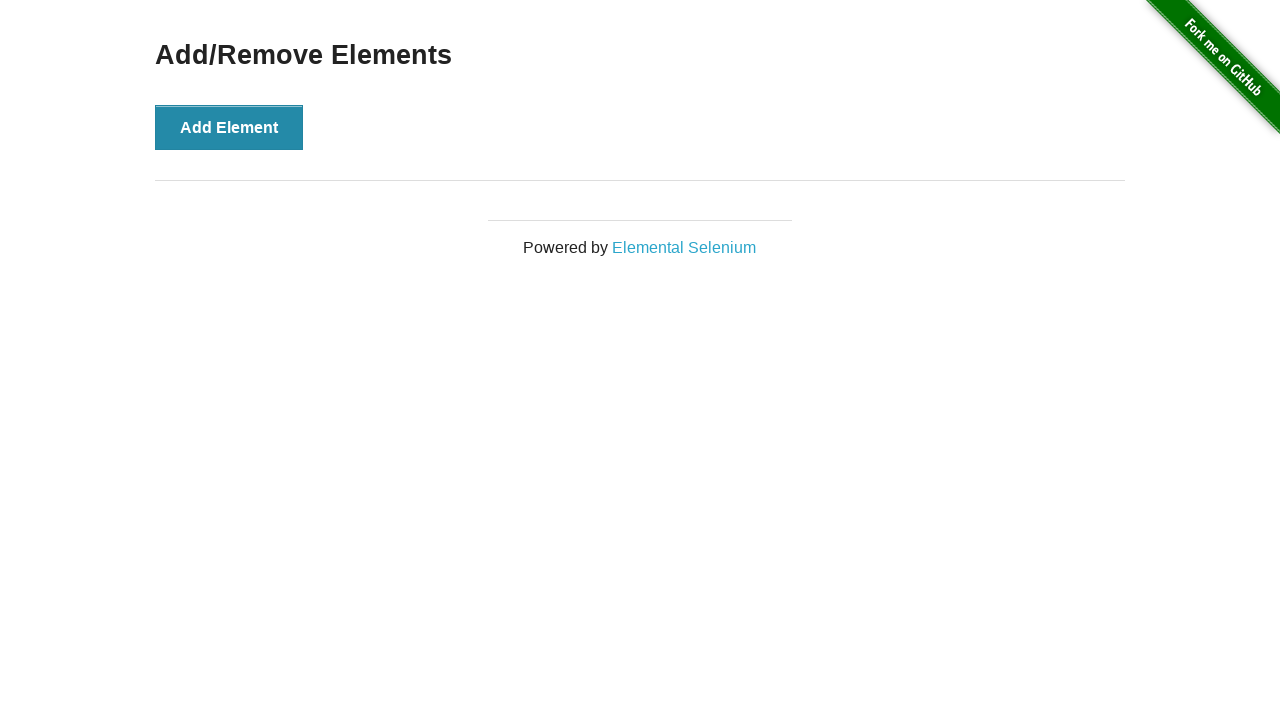

Verified Delete button is no longer present on the page
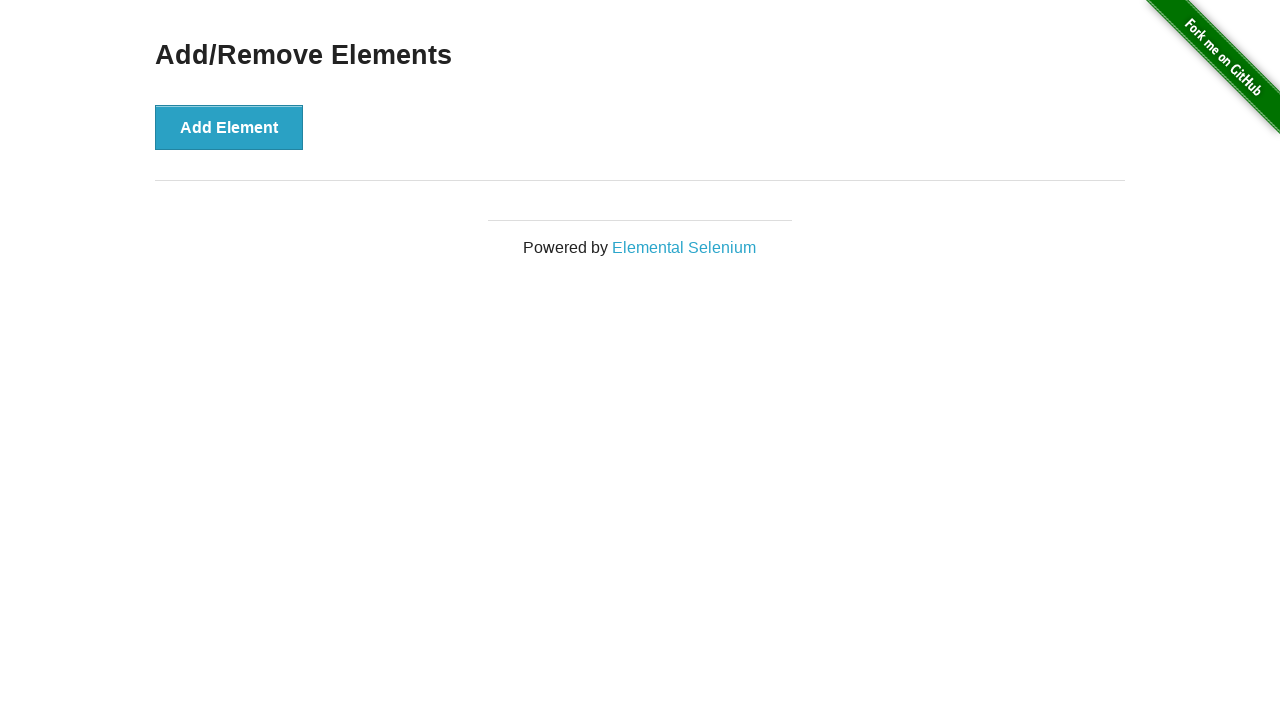

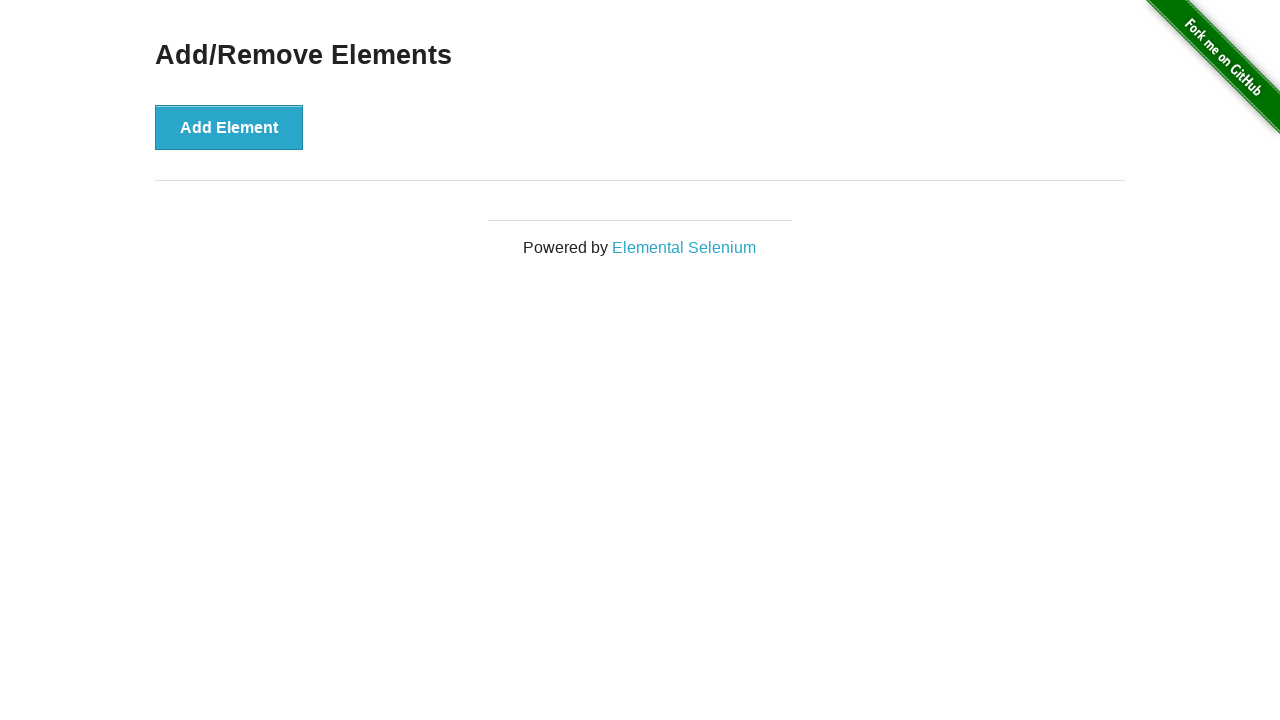